Navigates to the University of Latvia website and verifies that the current URL matches the expected URL

Starting URL: https://www.lu.lv/

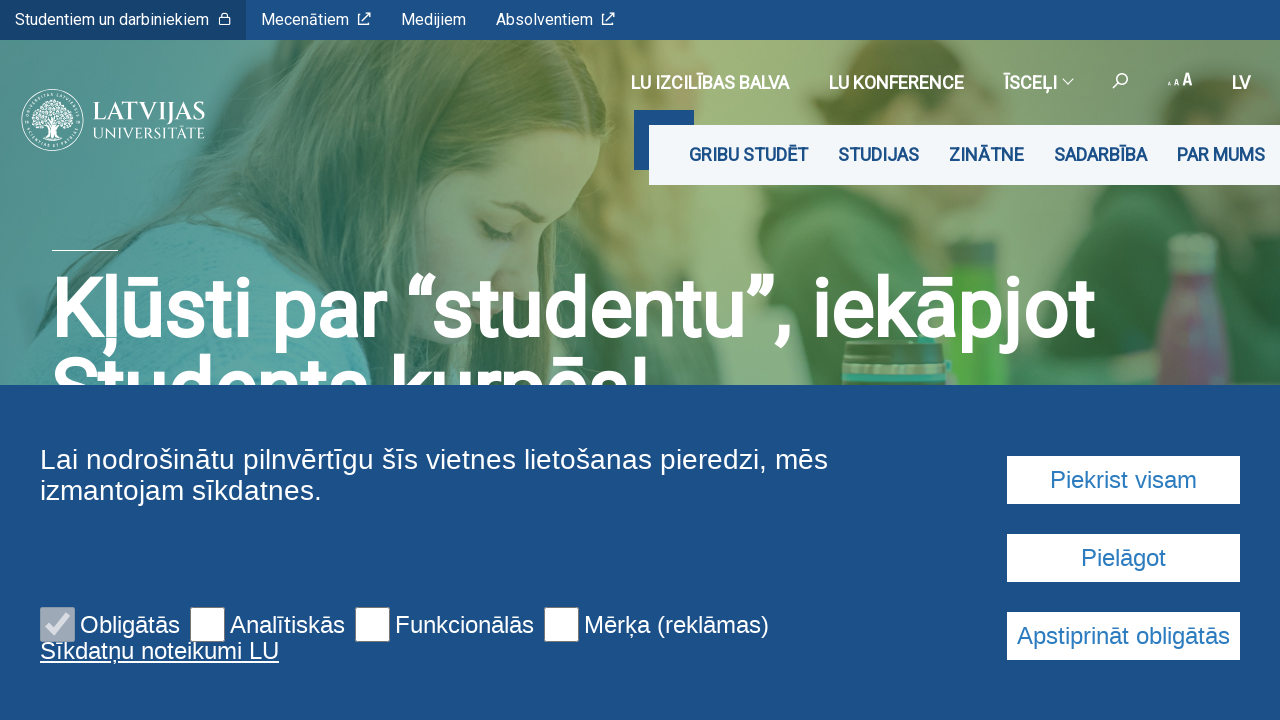

Navigated to University of Latvia website (https://www.lu.lv/)
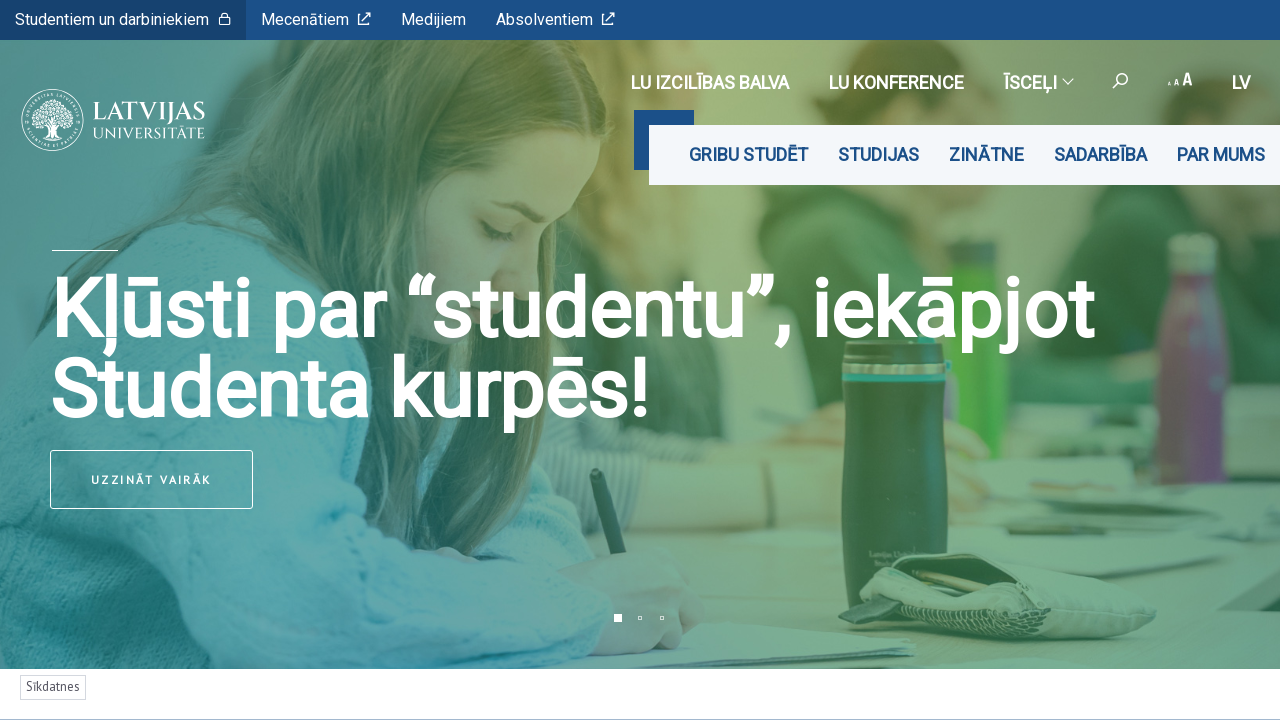

Verified that current URL matches expected URL (https://www.lu.lv/)
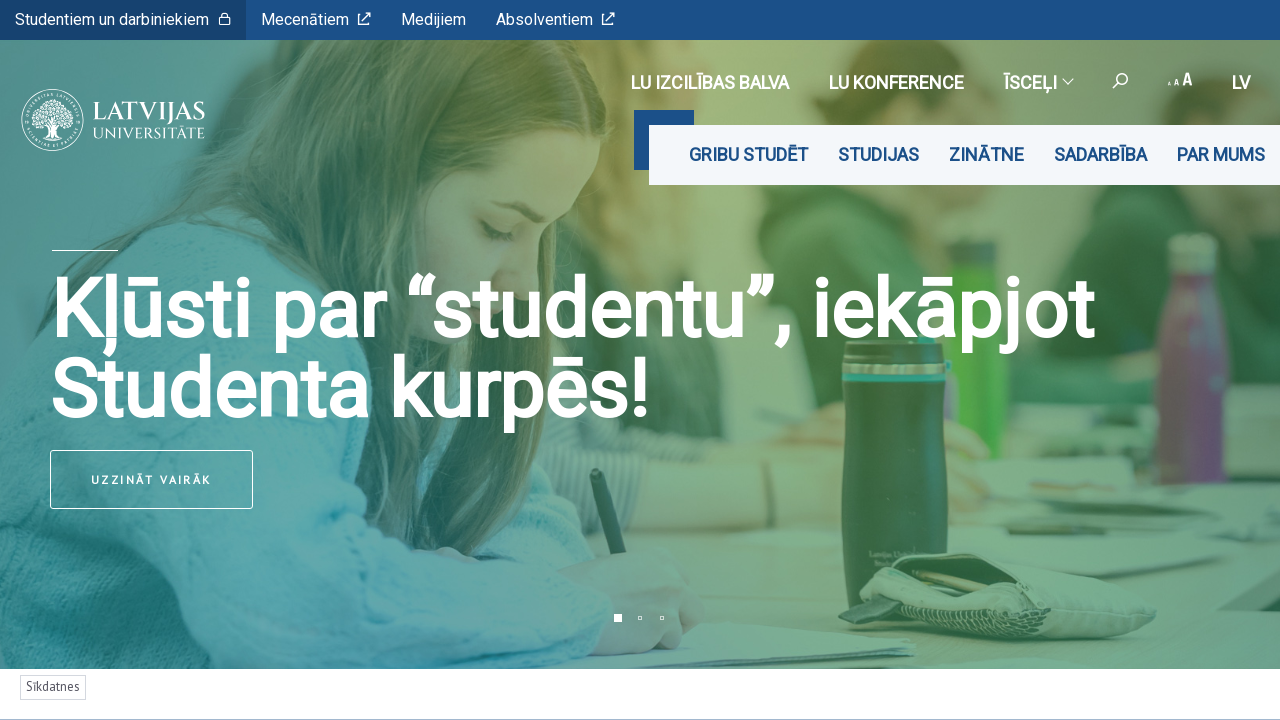

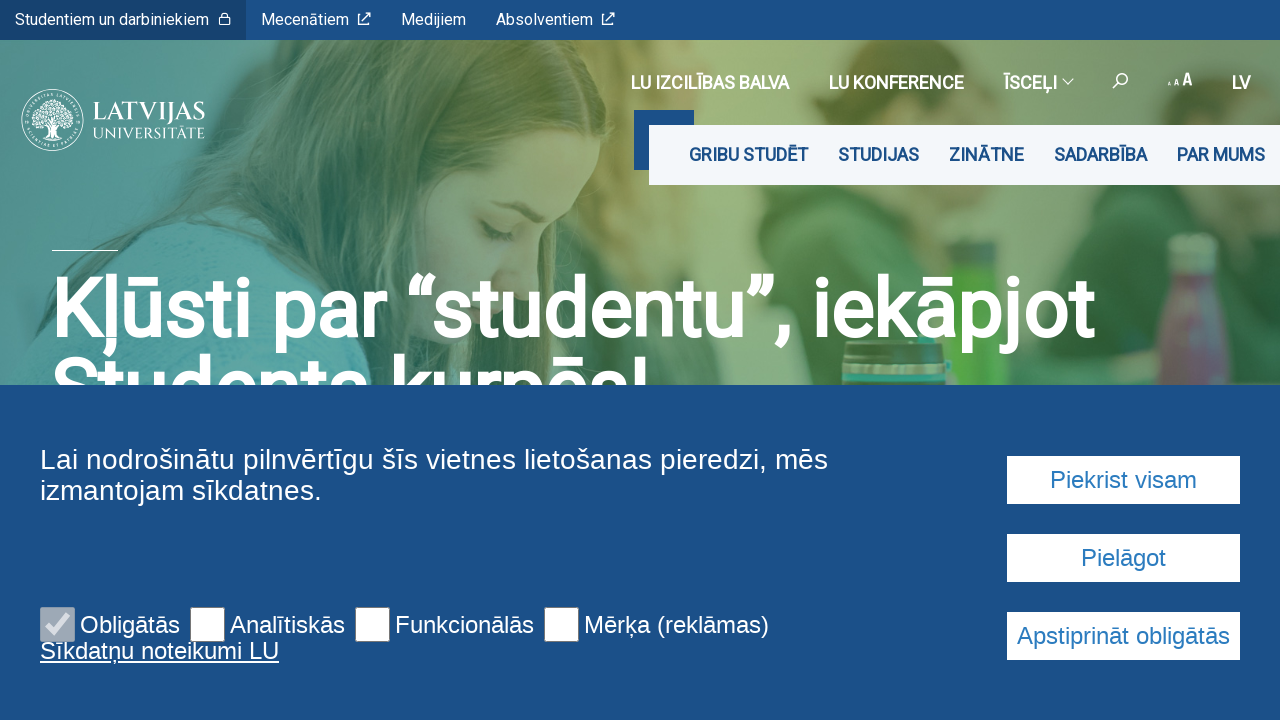